Tests dropdown selection functionality by selecting options using value, label, and index methods, as well as testing multi-select dropdown with multiple color options.

Starting URL: https://testautomationpractice.blogspot.com/

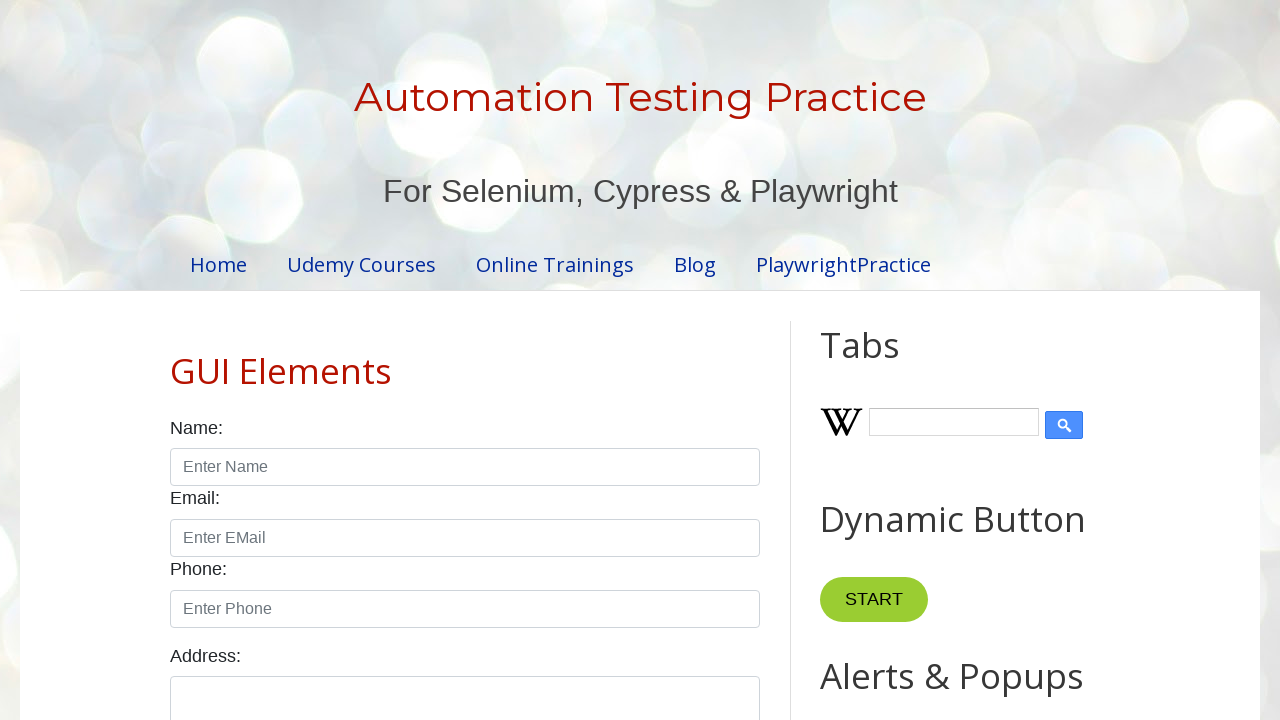

Clicked on country dropdown at (465, 360) on #country
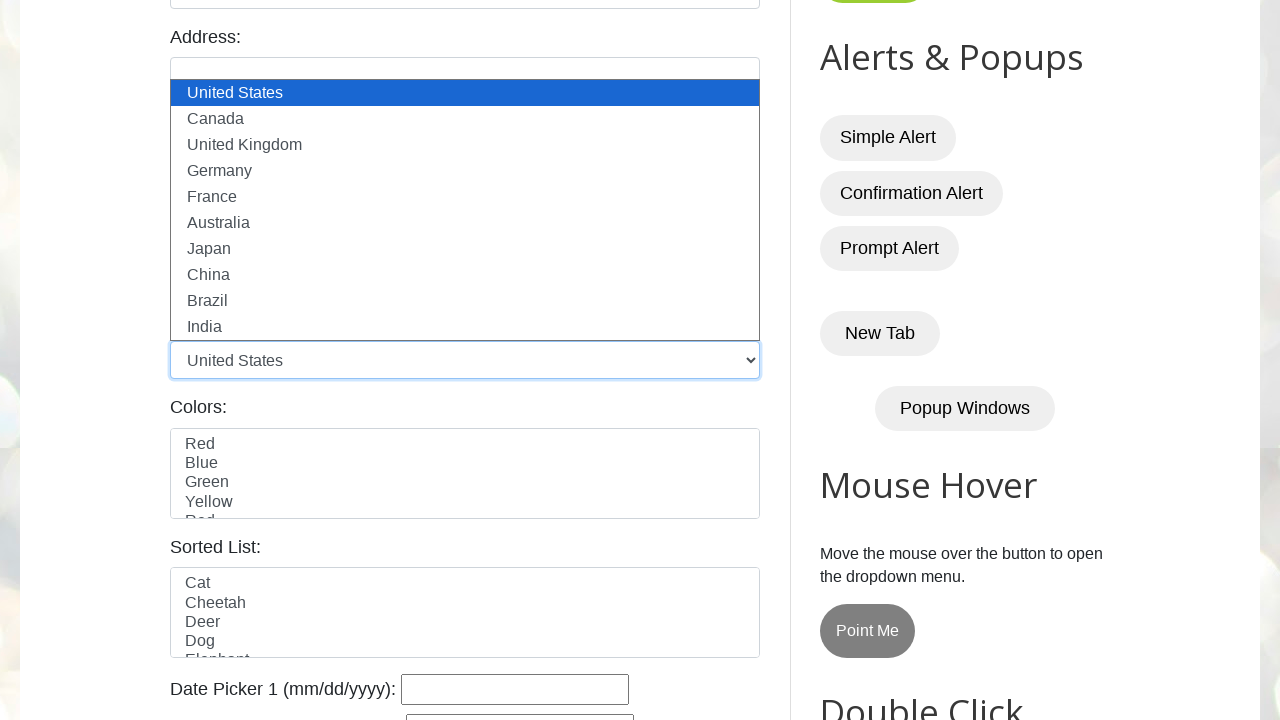

Selected 'India' from country dropdown by value on #country
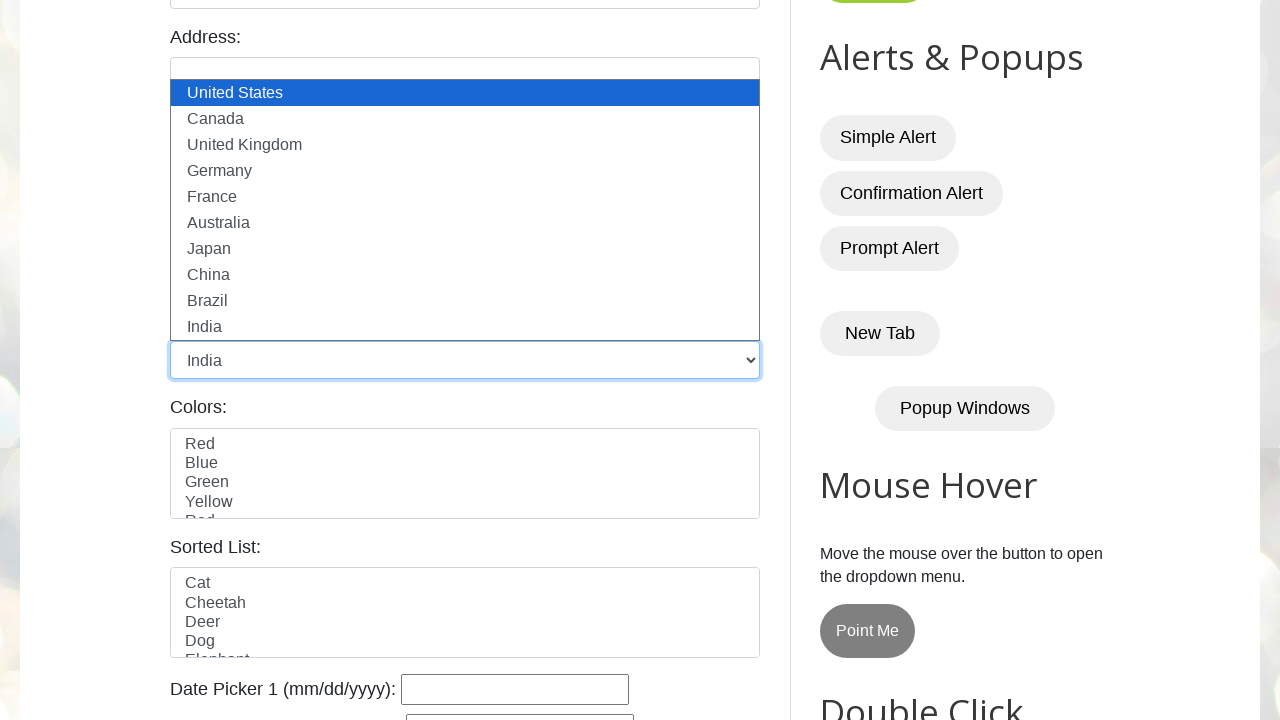

Selected 'France' from country dropdown by label on #country
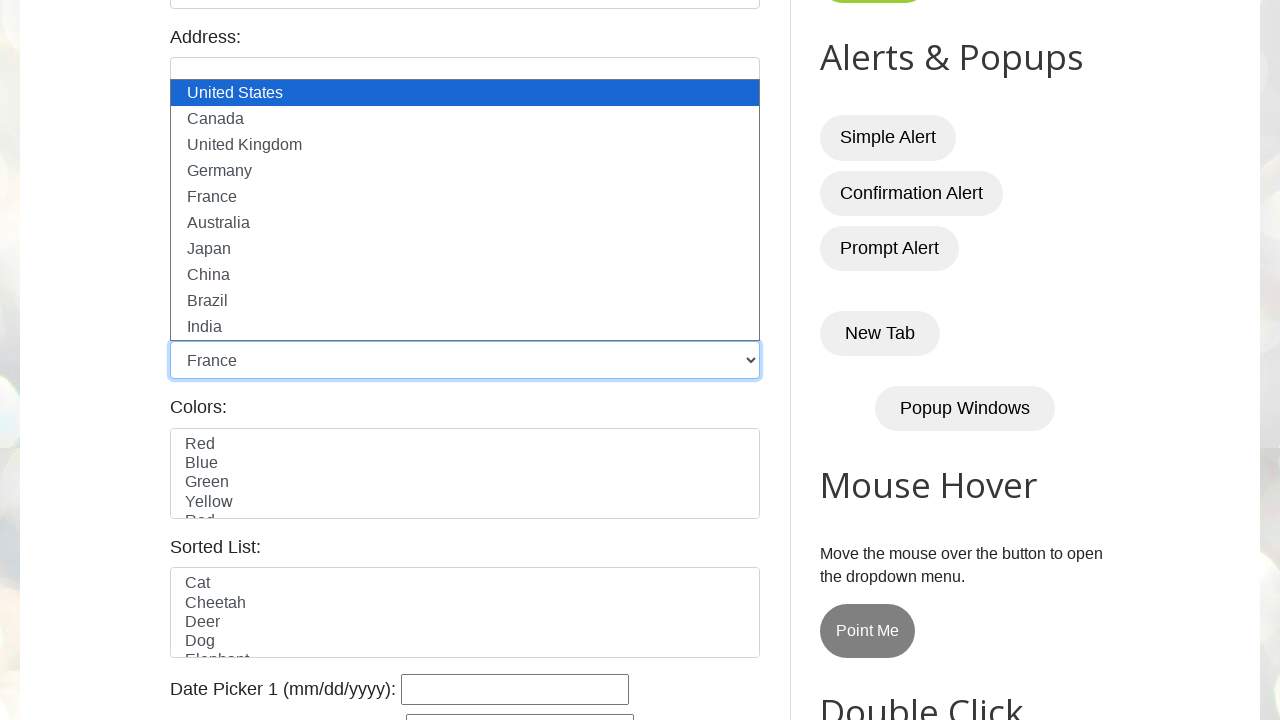

Selected second option from country dropdown by index on #country
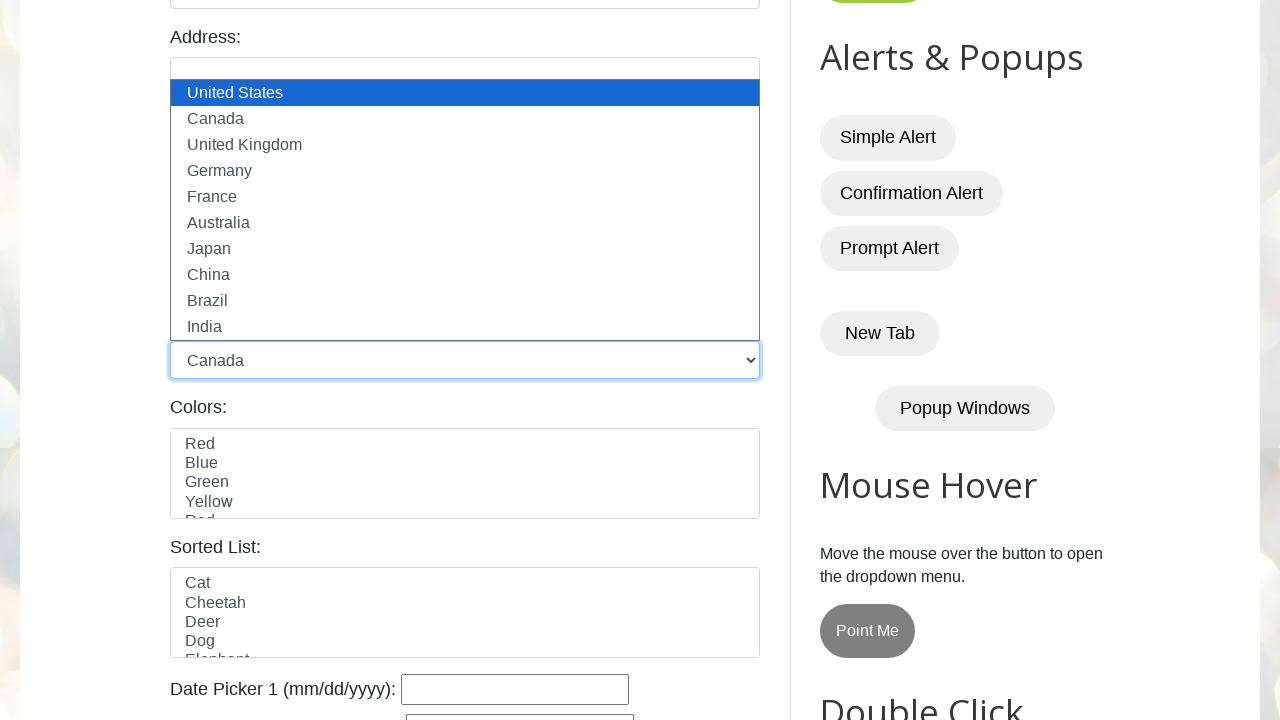

Located colors dropdown element
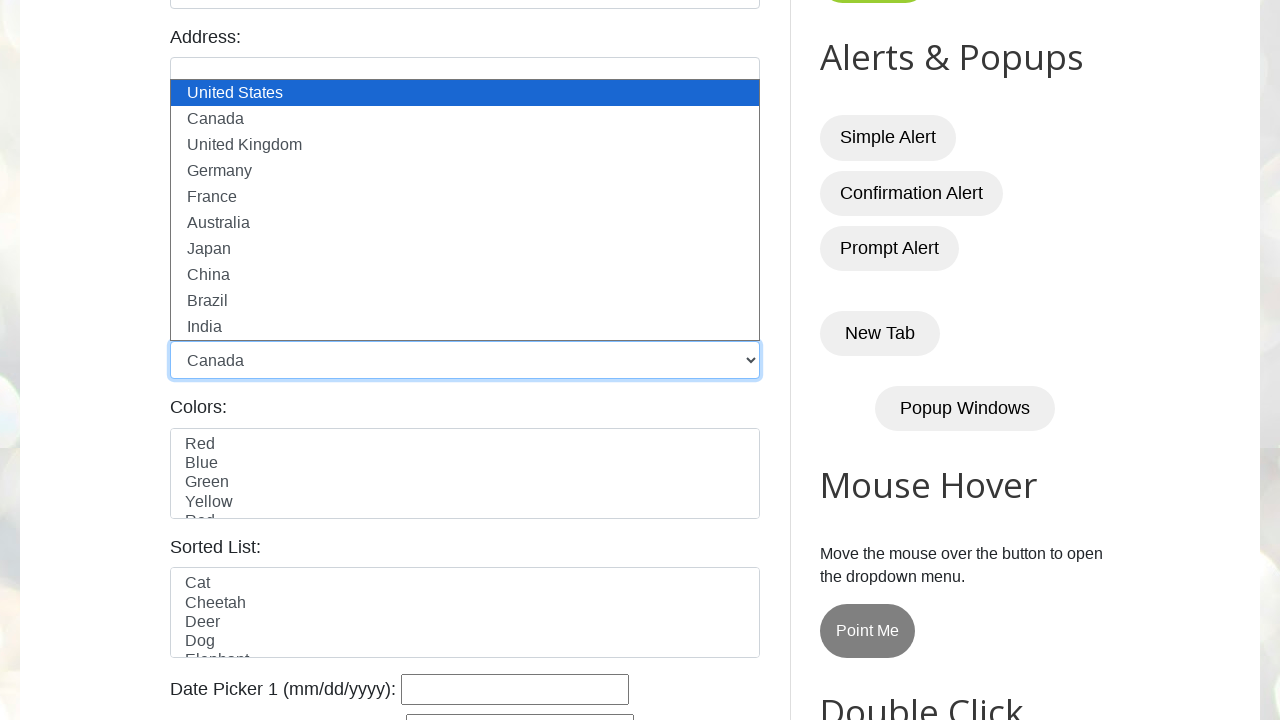

Colors dropdown became visible
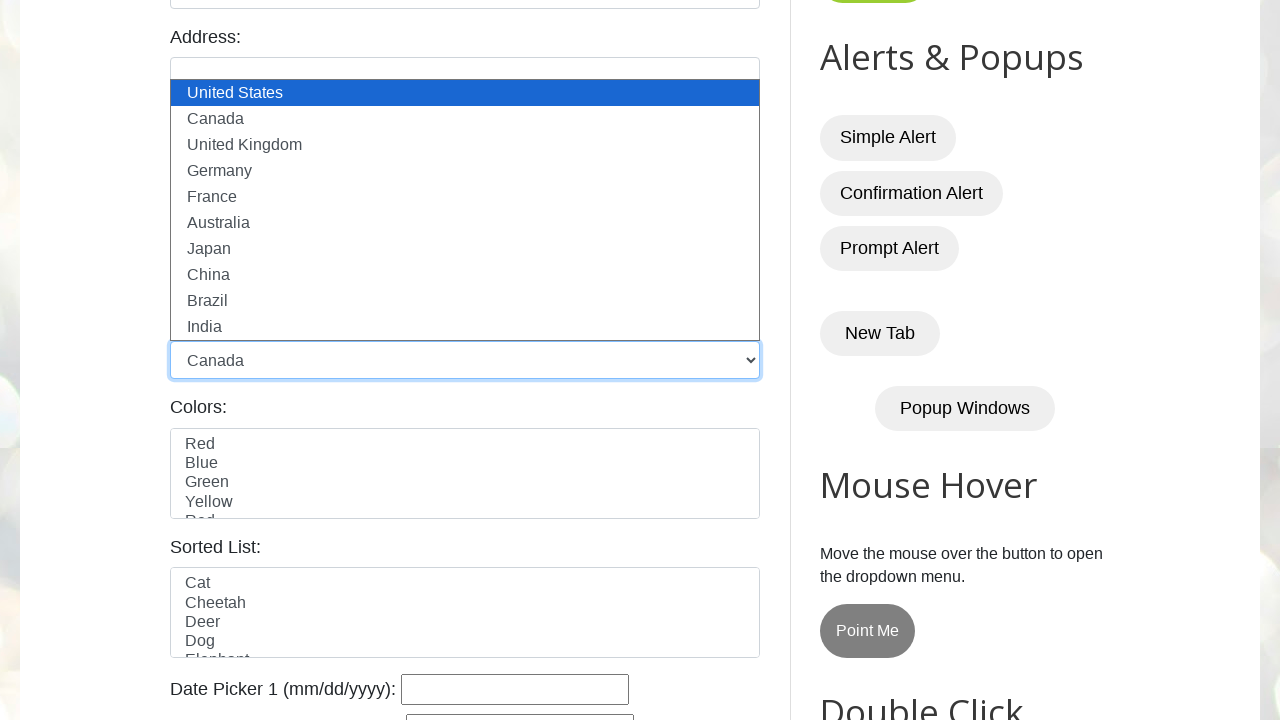

Selected multiple colors (red, blue, yellow) from multi-select dropdown on #colors
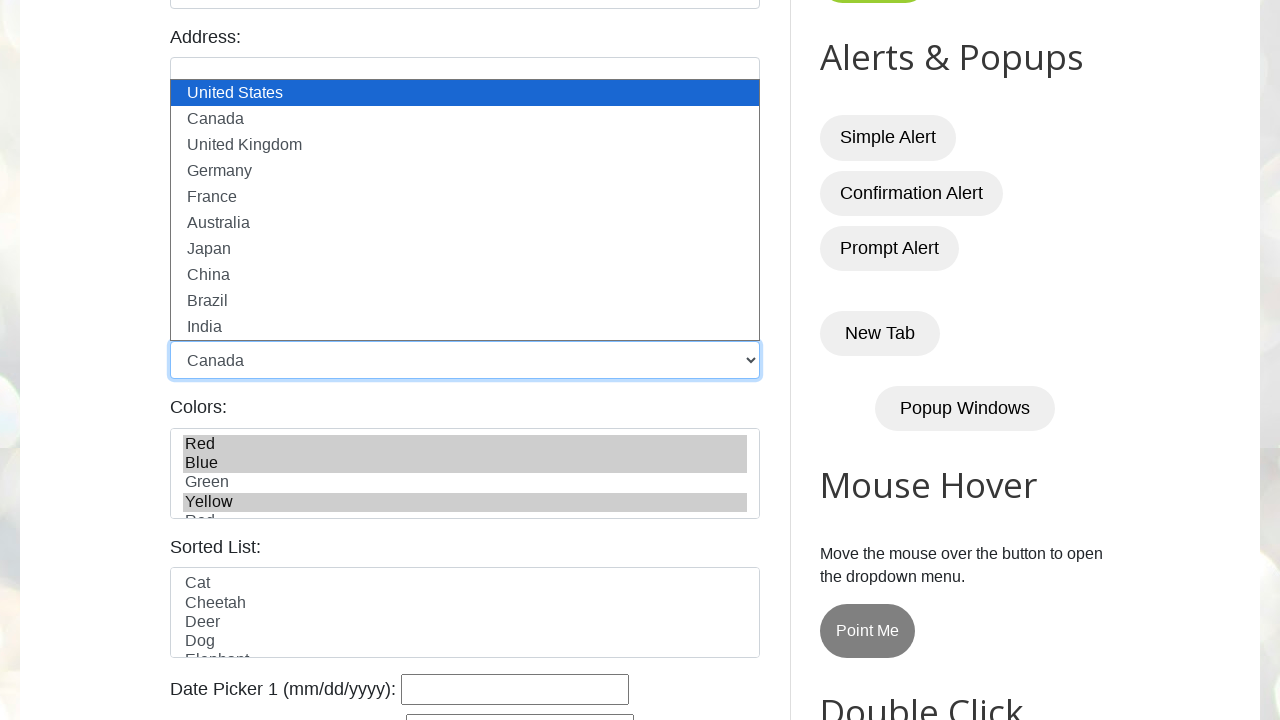

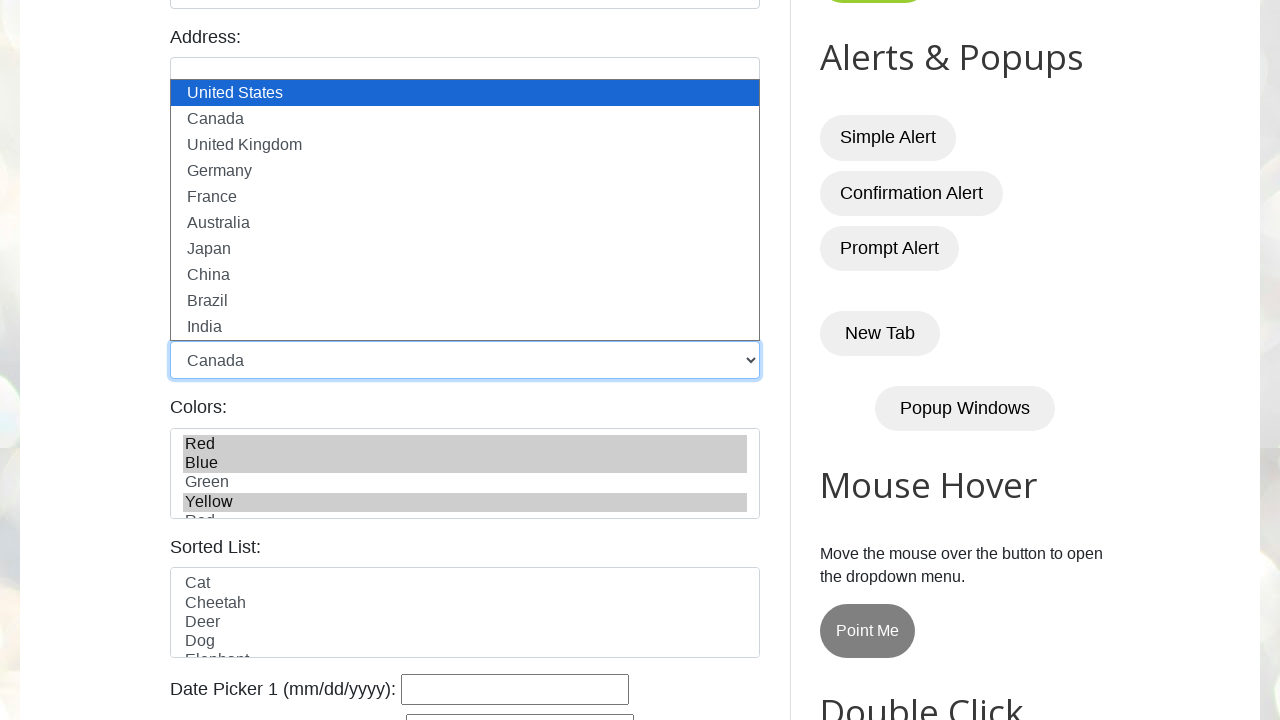